Tests the application's behavior when entering a negative value for one of the triangle sides

Starting URL: http://www.vanilton.net/triangulo/

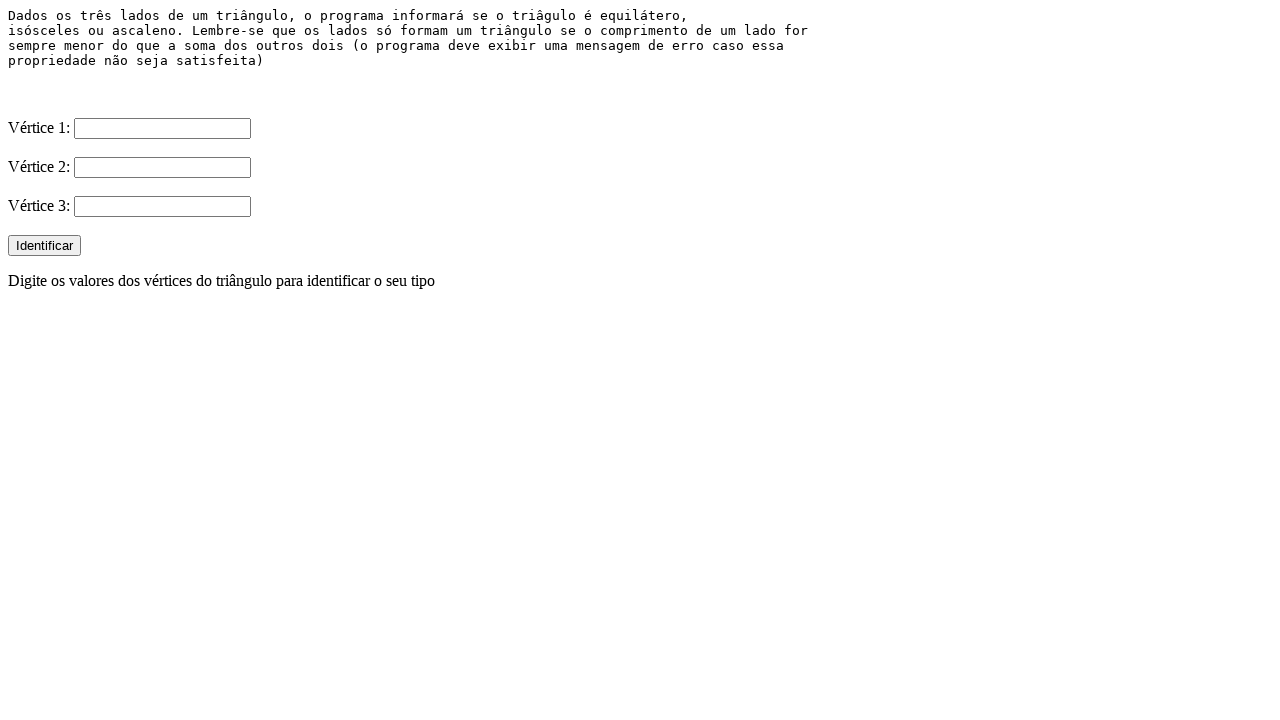

Navigated to triangle application at http://www.vanilton.net/triangulo/
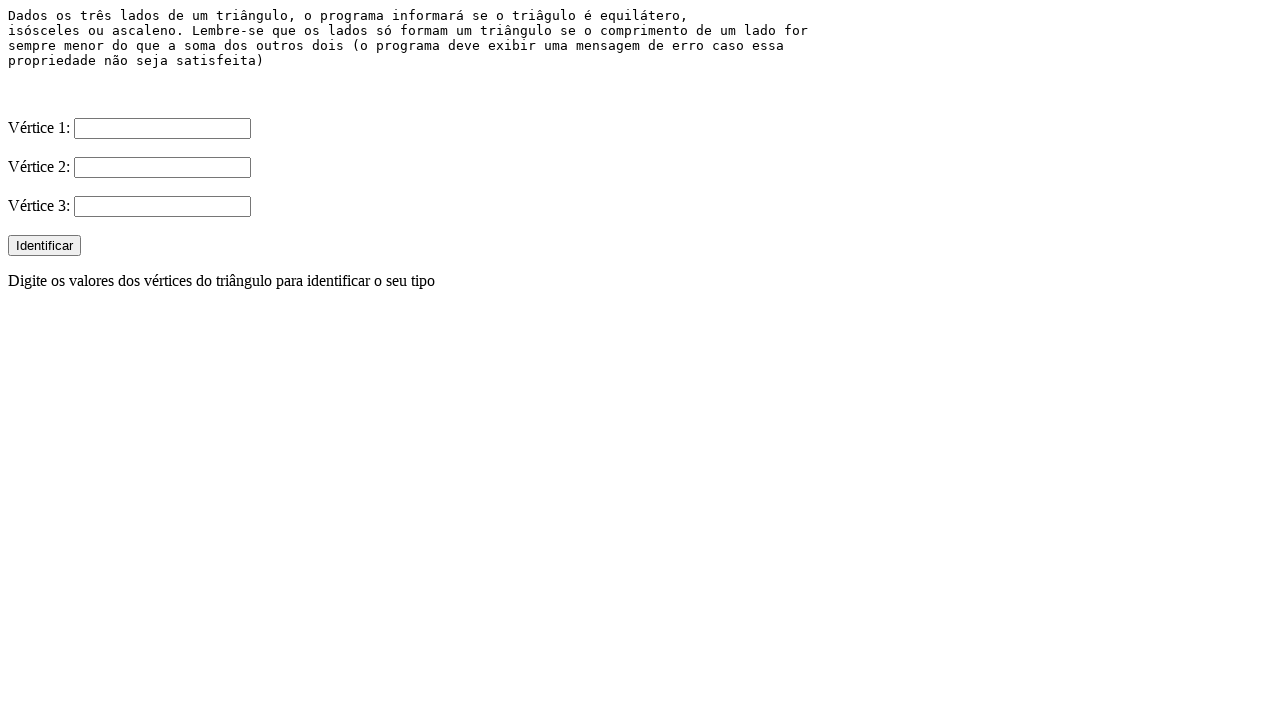

Filled V1 field with value '10' on input[name='V1']
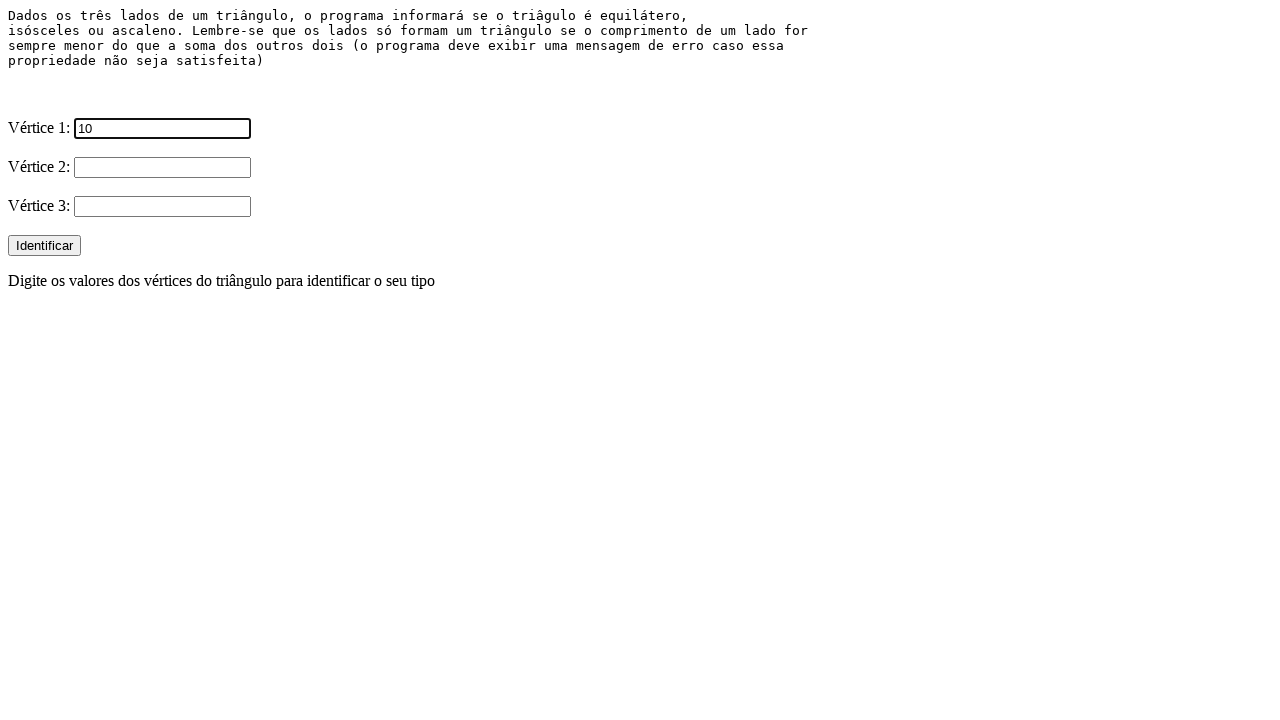

Filled V2 field with value '10' on input[name='V2']
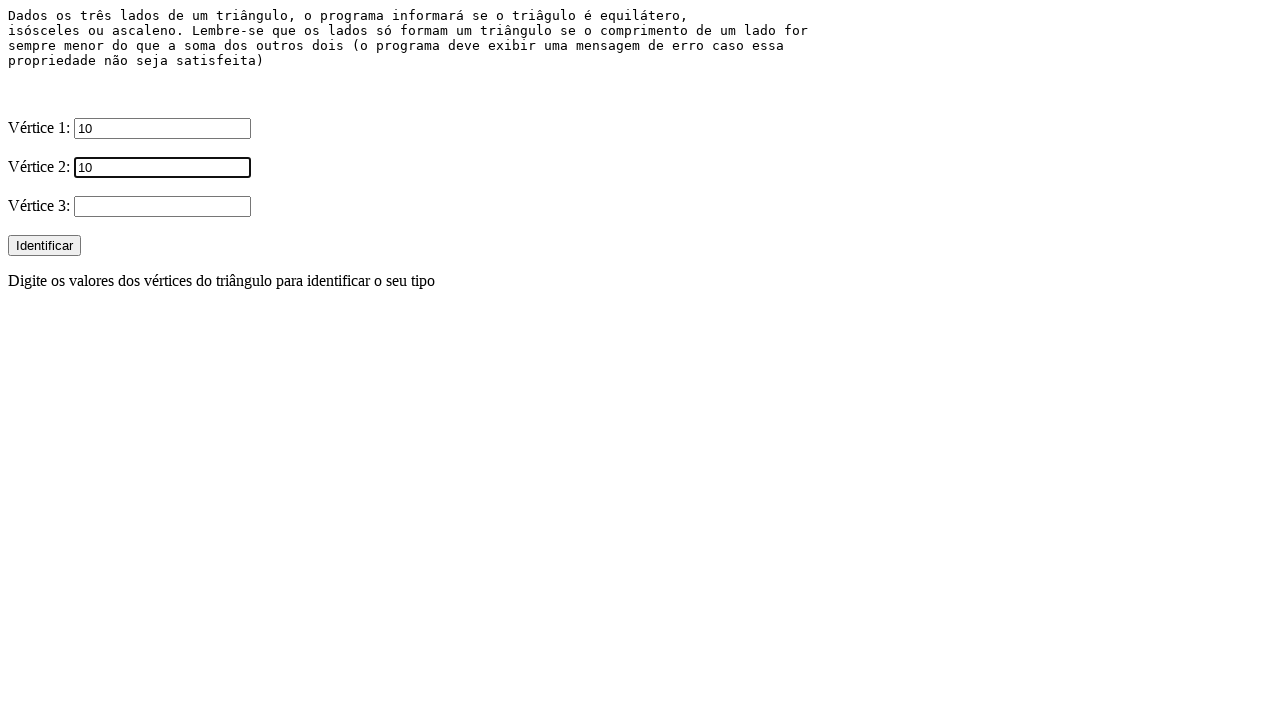

Filled V3 field with negative value '-10' to test application behavior with negative triangle side on input[name='V3']
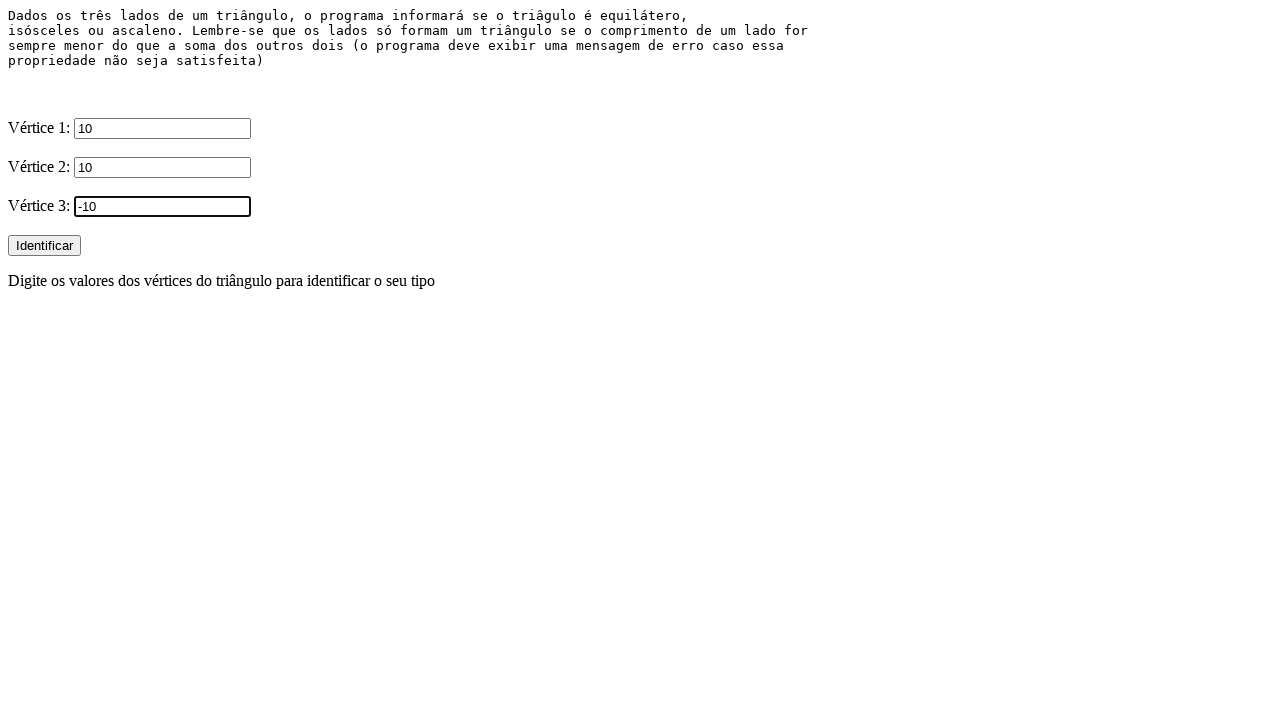

Pressed Enter to submit the form with negative value on input[name='V3']
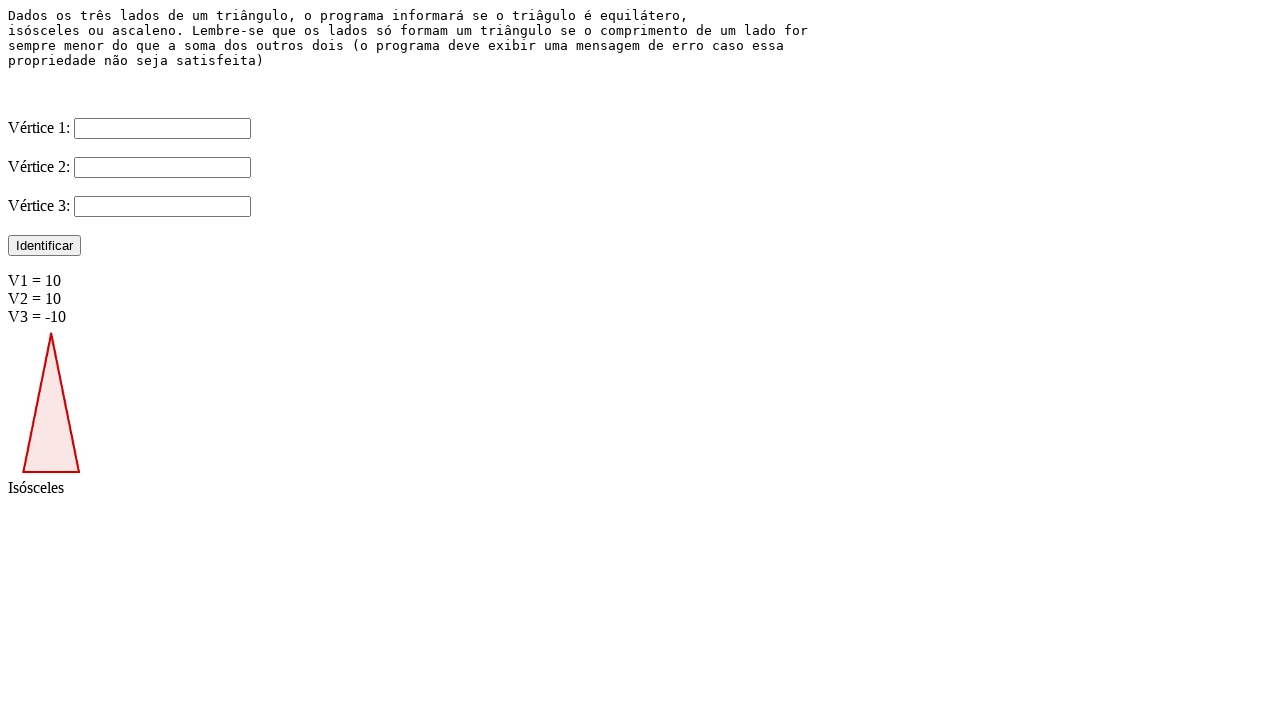

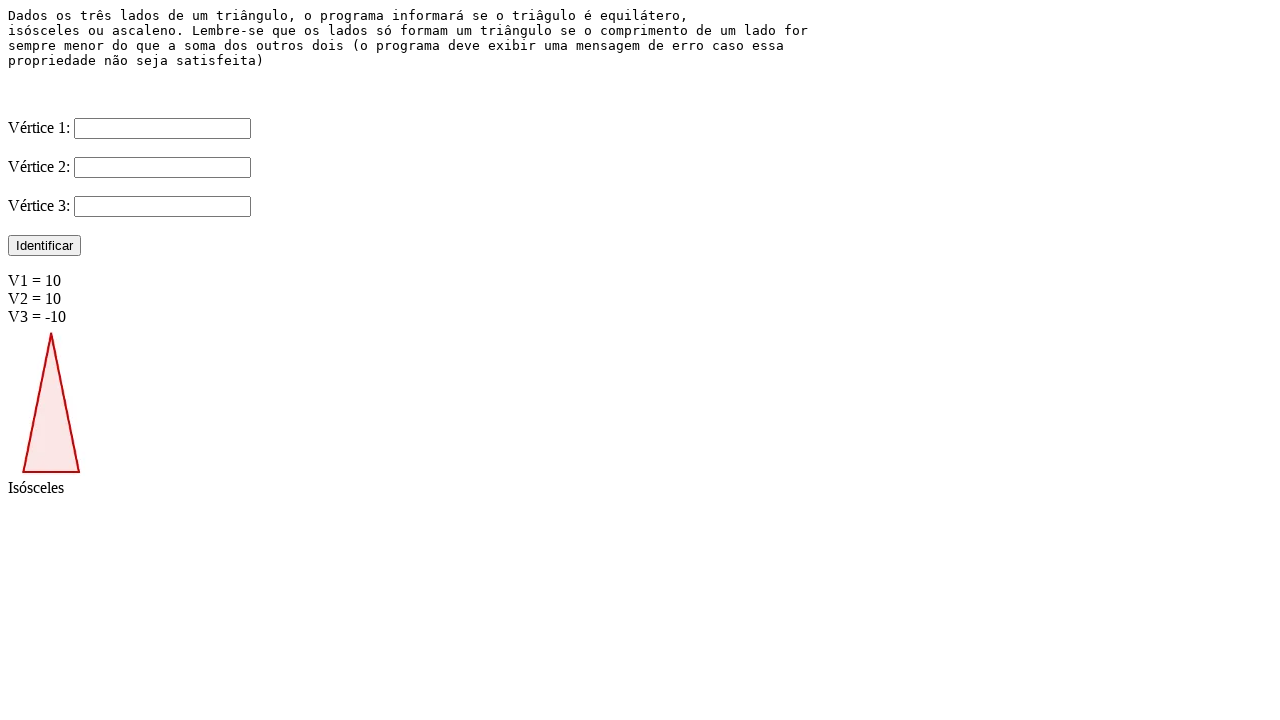